Tests interaction with a radio button inside an iframe on W3Schools' HTML5 radio input example page by switching to the iframe and clicking the HTML radio option

Starting URL: https://www.w3schools.com/tags/tryit.asp?filename=tryhtml5_input_type_radio

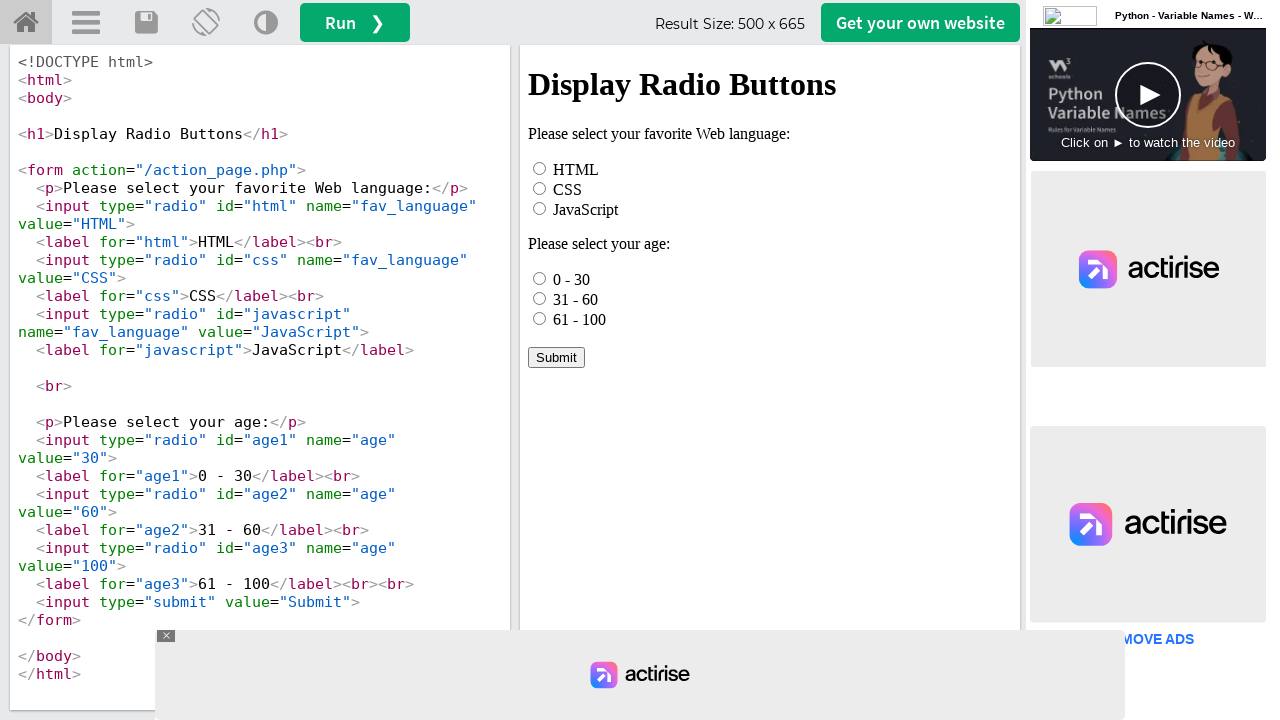

Located iframe with id 'iframeResult'
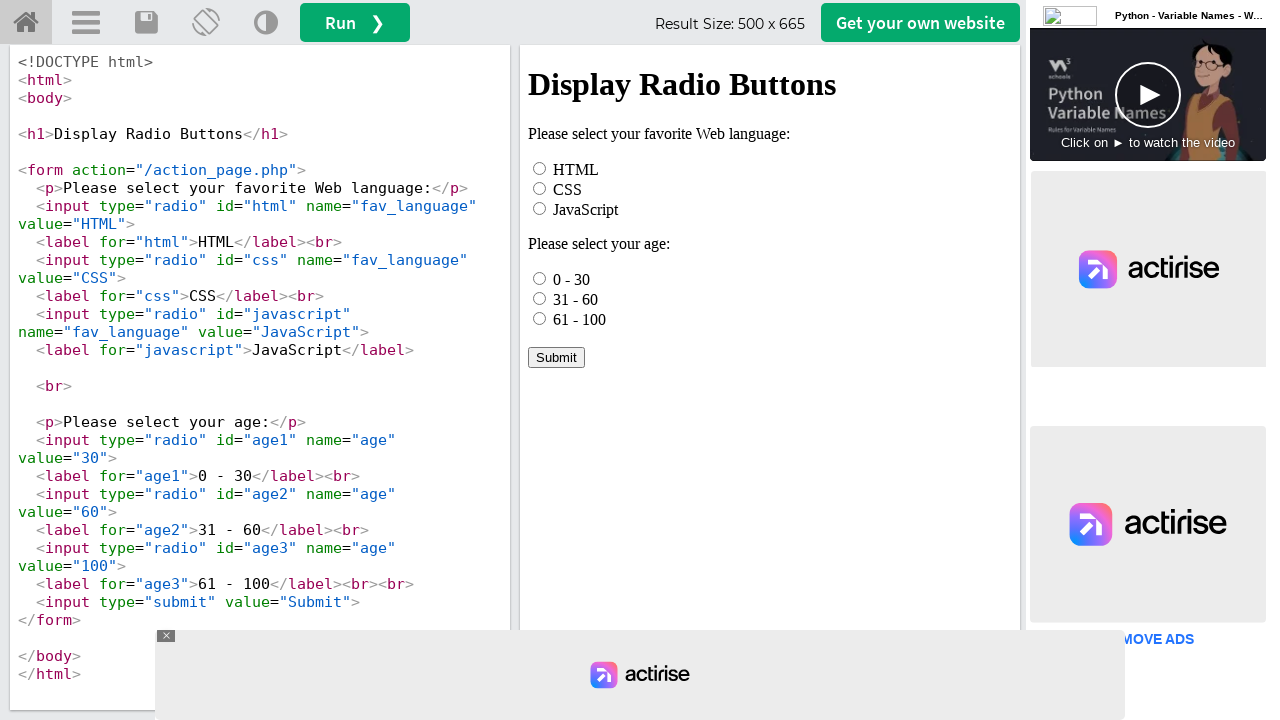

Clicked the HTML radio button option inside the iframe at (540, 168) on #iframeResult >> internal:control=enter-frame >> xpath=//*[@id="html"]
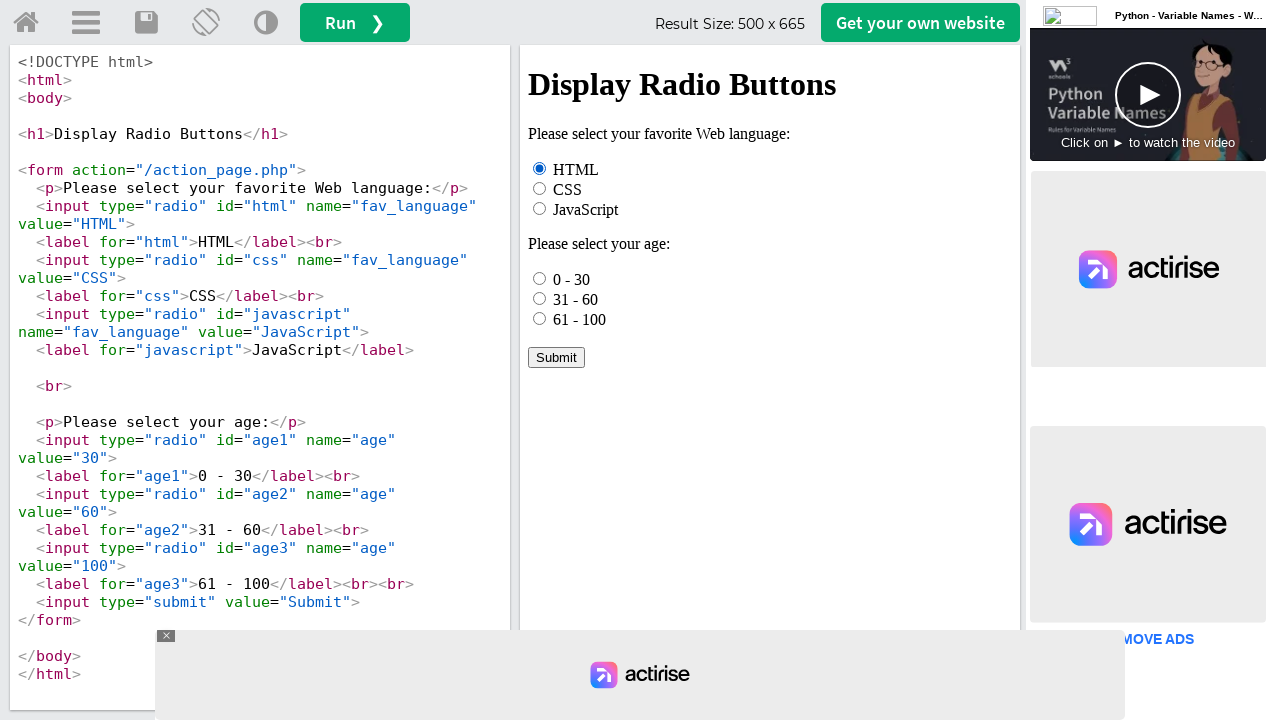

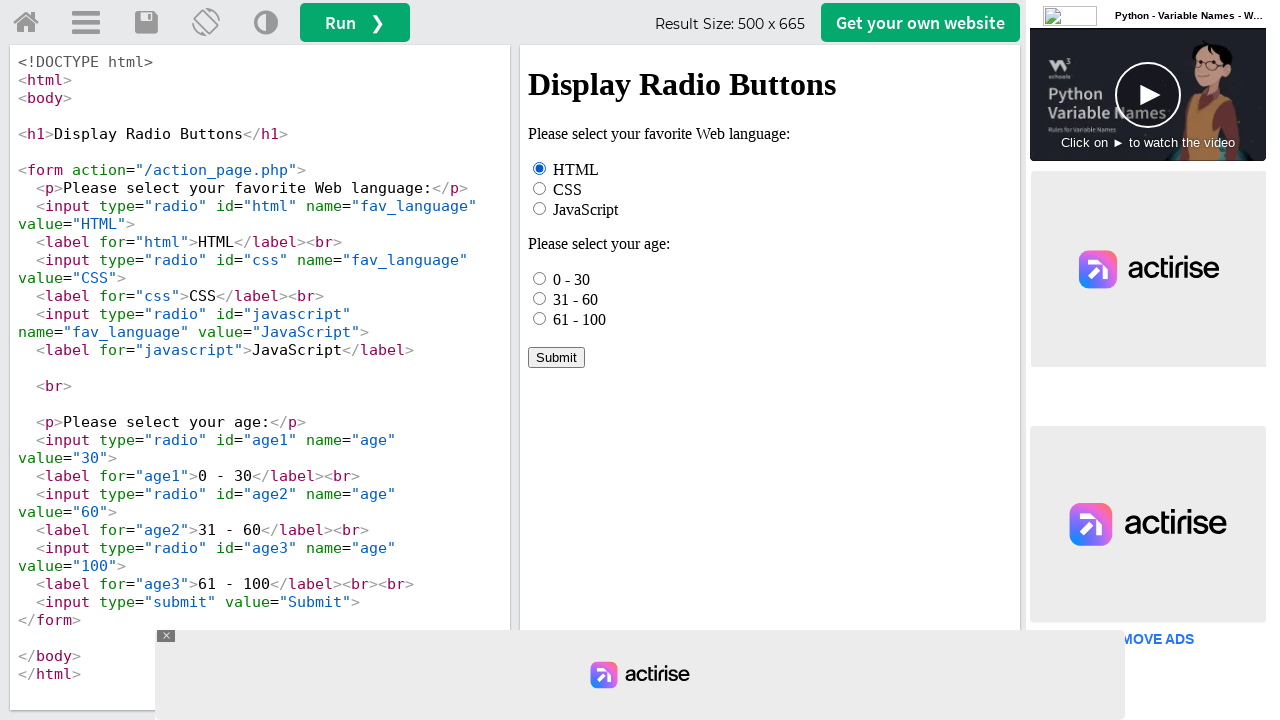